Tests the product sorting functionality on a shop page by selecting "sort by price: low to high" and verifying that products are correctly sorted

Starting URL: https://practice.automationtesting.in/shop/

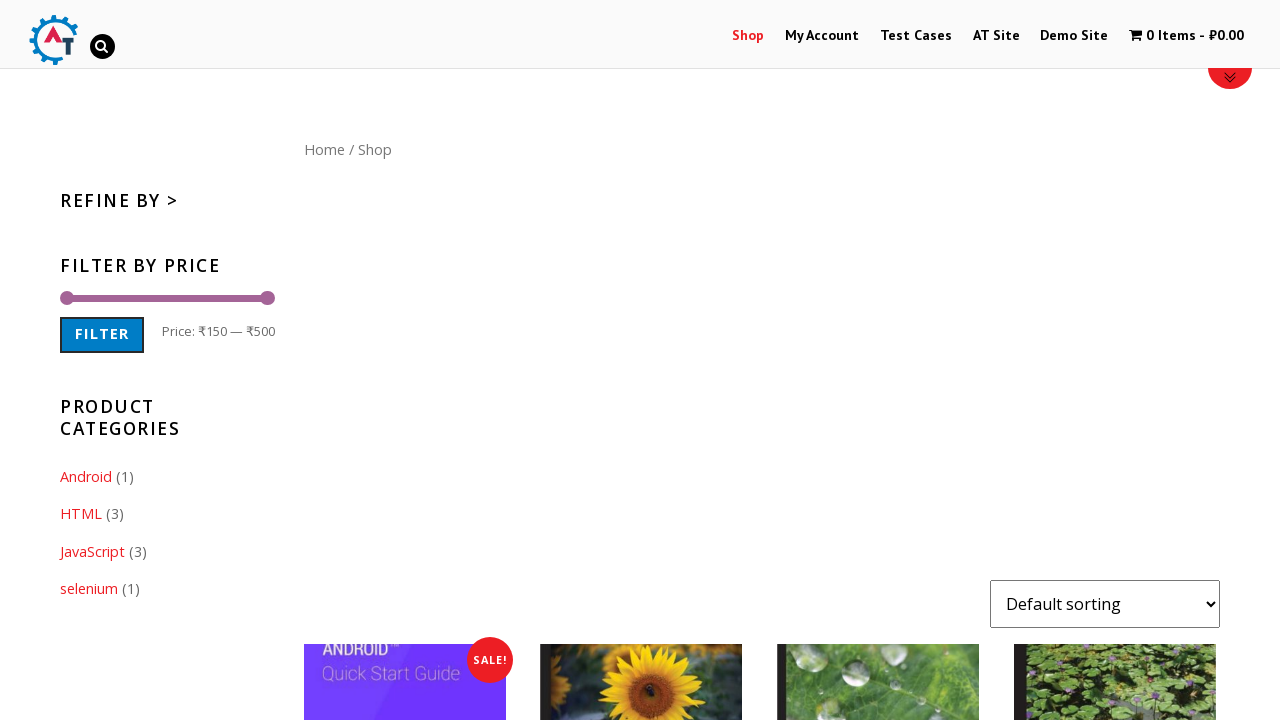

Clicked on the sort dropdown button at (1105, 604) on select.orderby
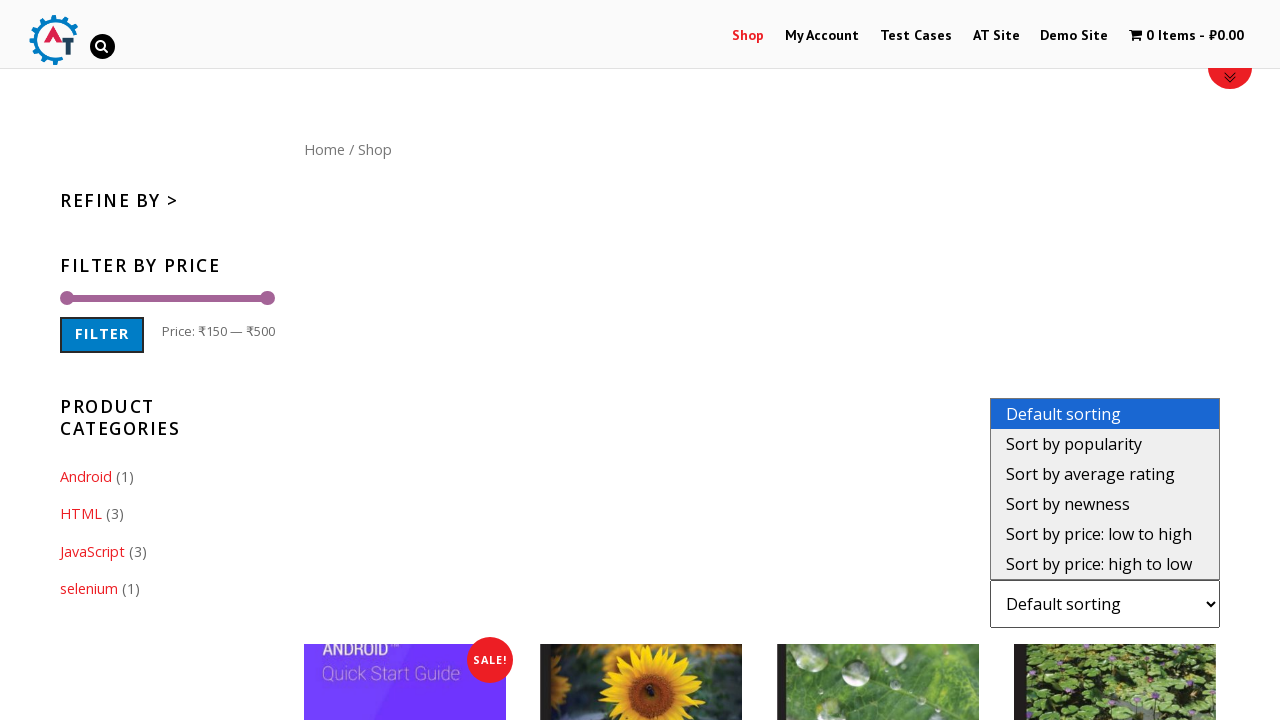

Selected 'Sort by price: low to high' option from dropdown on select.orderby
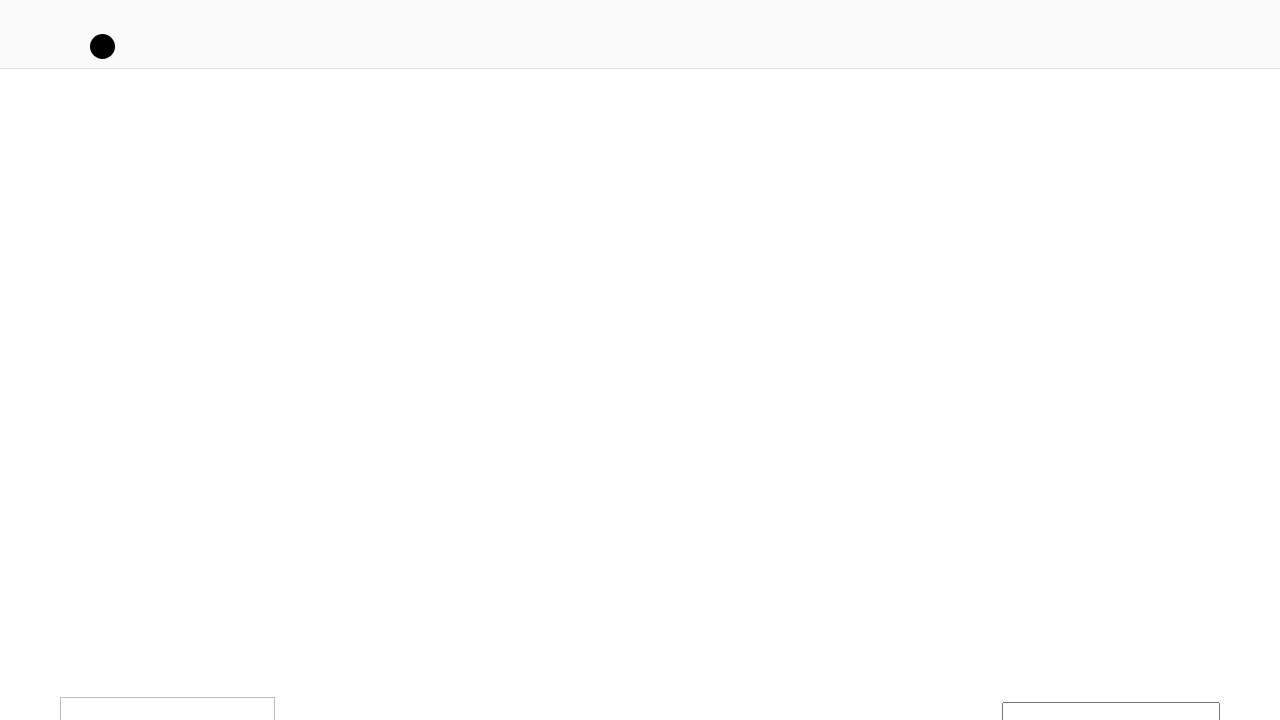

Waited for products to re-sort (networkidle)
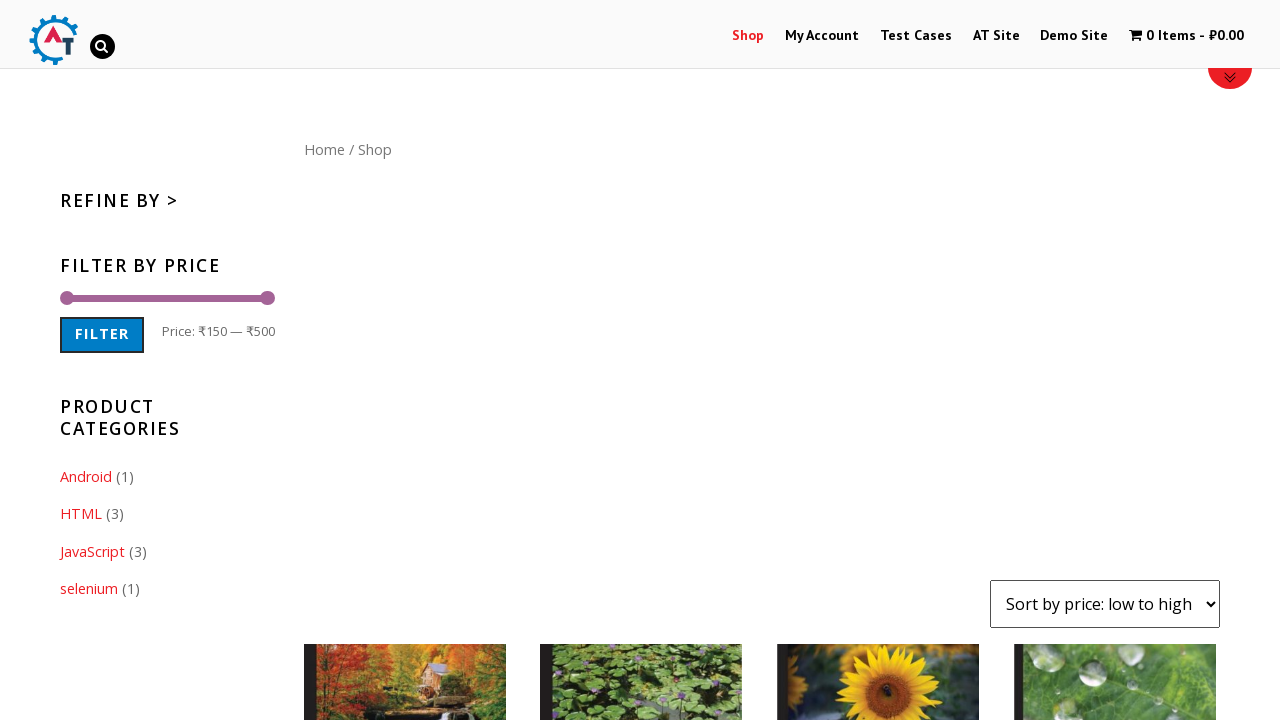

Retrieved all product prices from the page
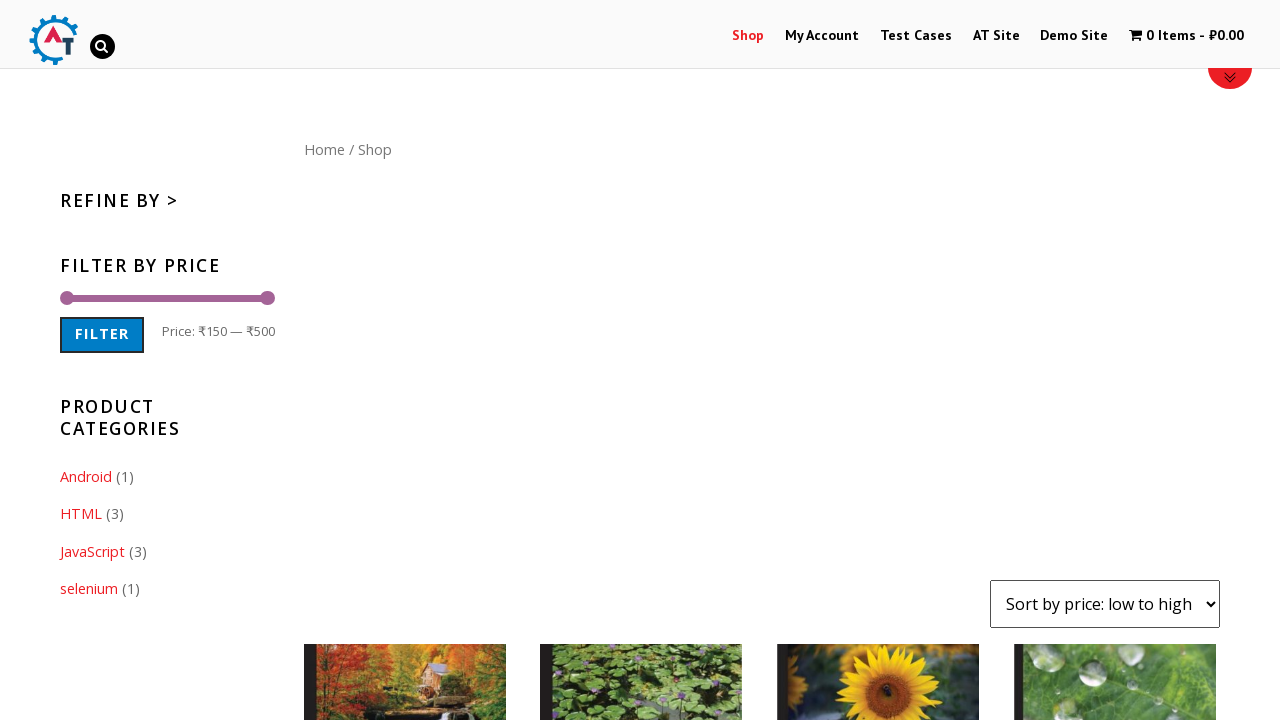

Parsed and cleaned 8 product prices
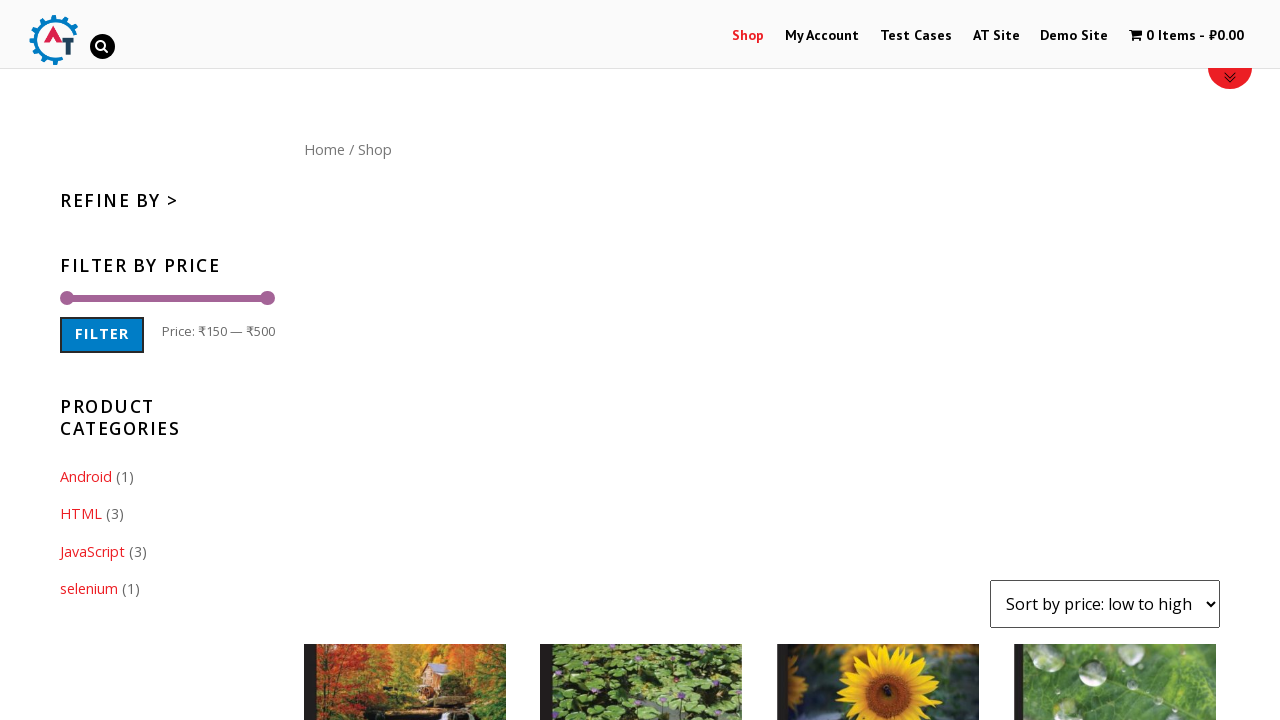

Verified that all products are correctly sorted from low to high by price
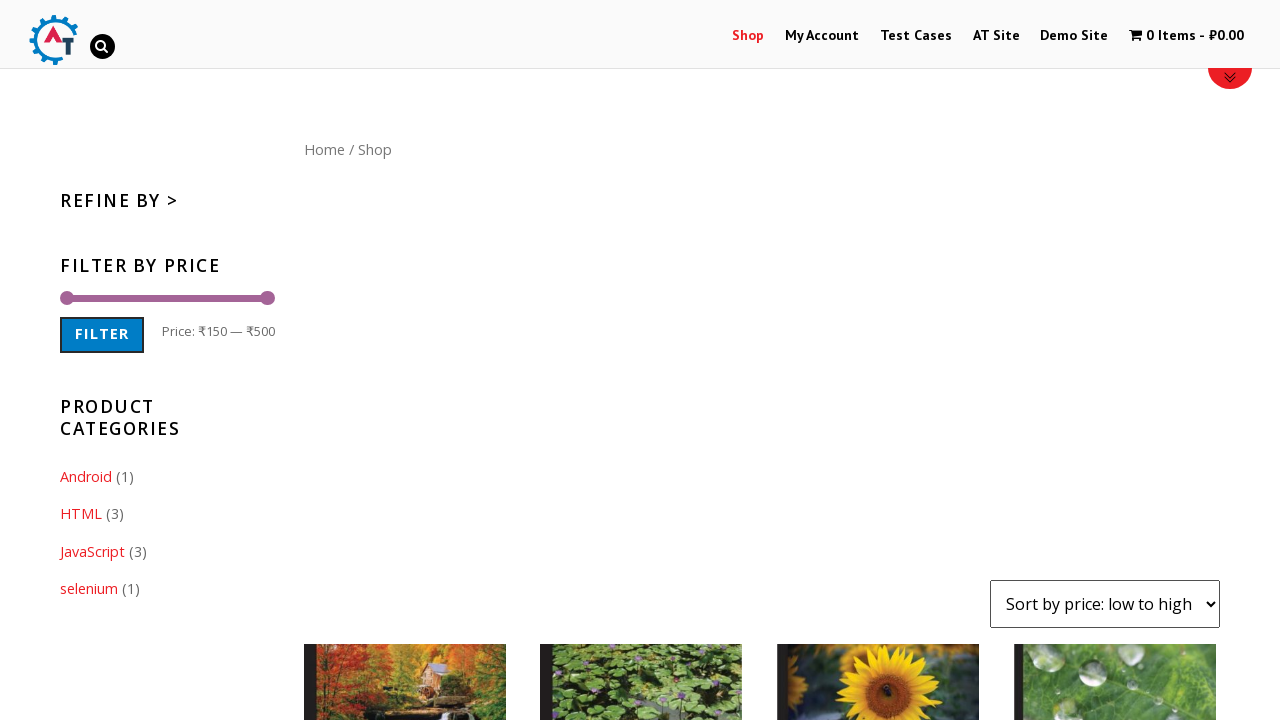

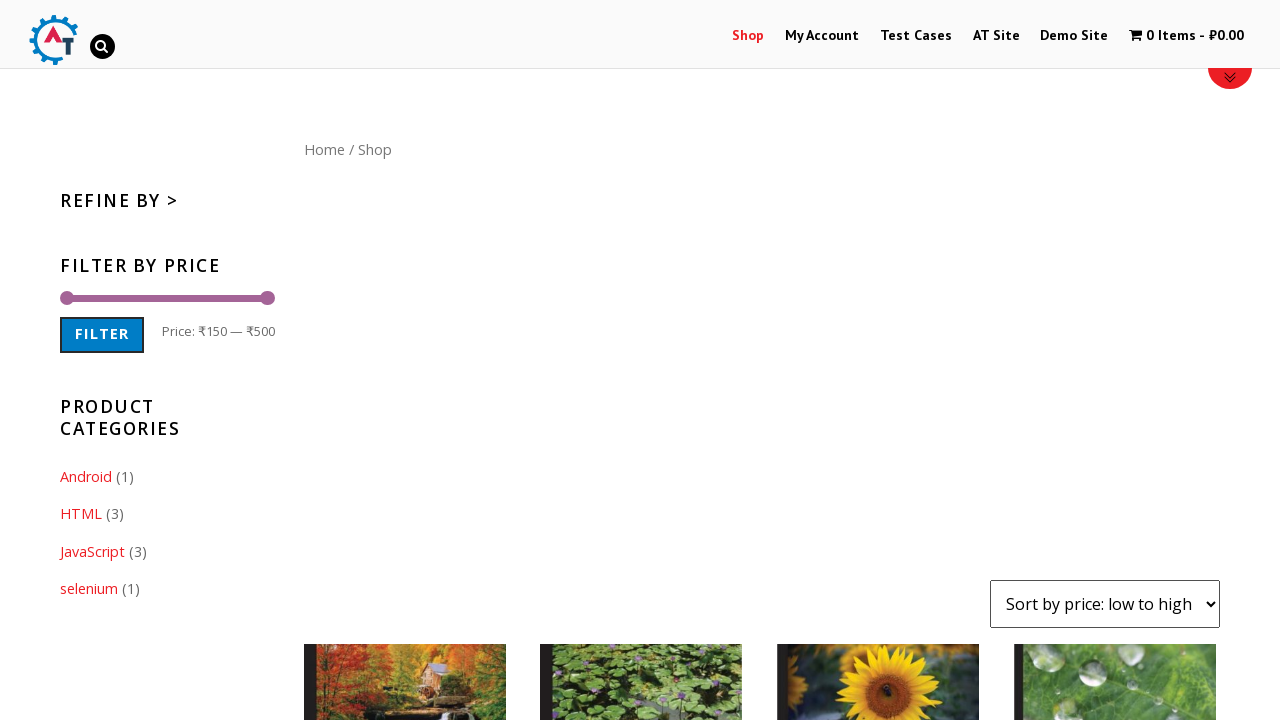